Tests color picker functionality by programmatically changing the color value using JavaScript and verifying the change

Starting URL: https://bonigarcia.dev/selenium-webdriver-java/web-form.html

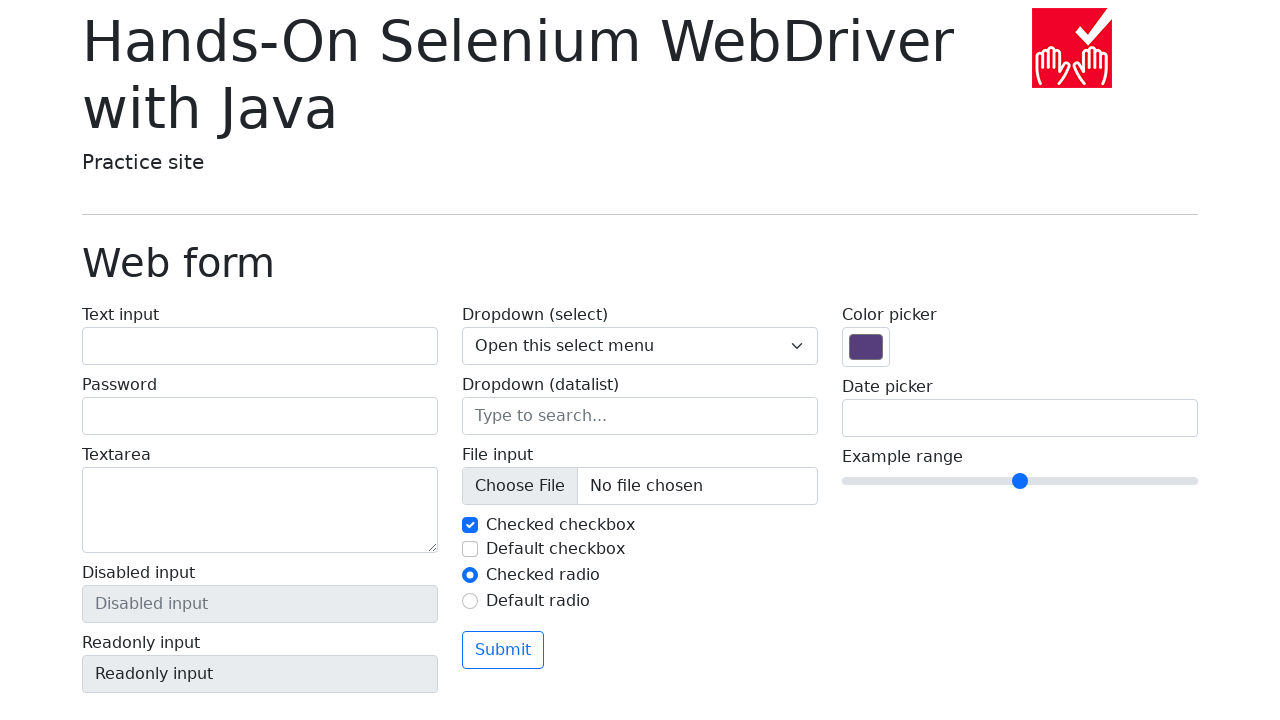

Located color picker input element
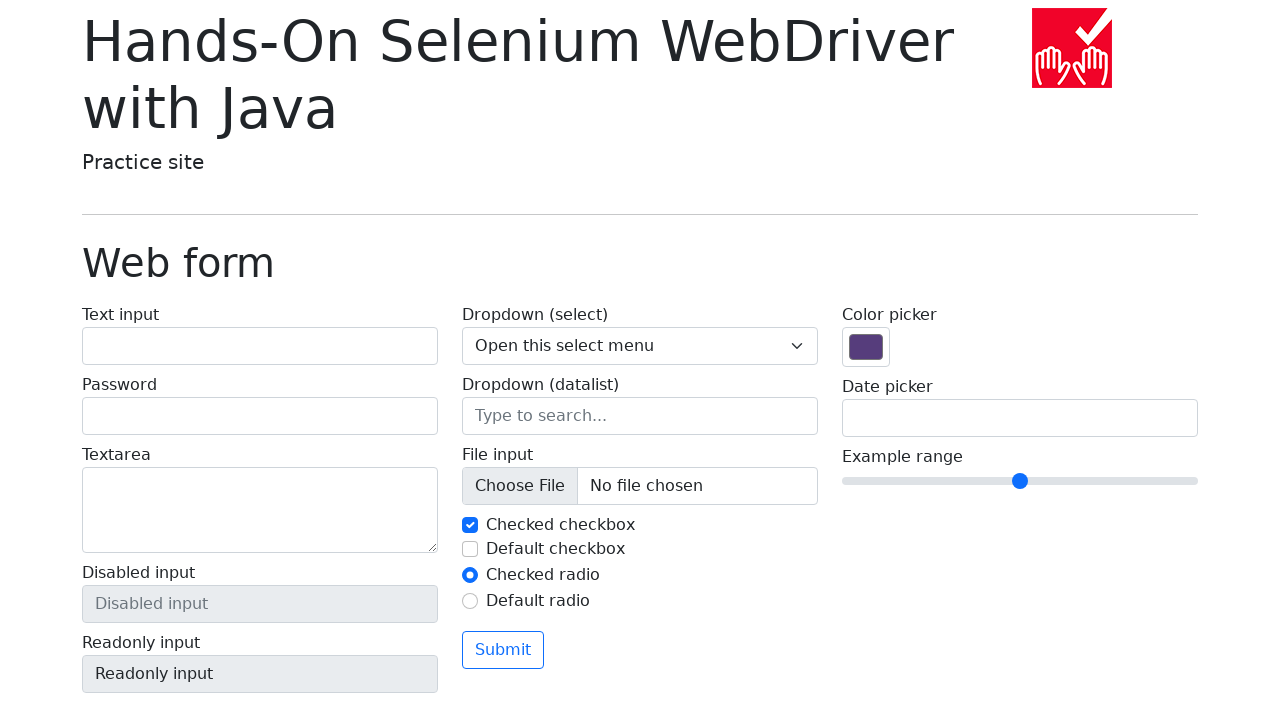

Retrieved initial color value: #563d7c
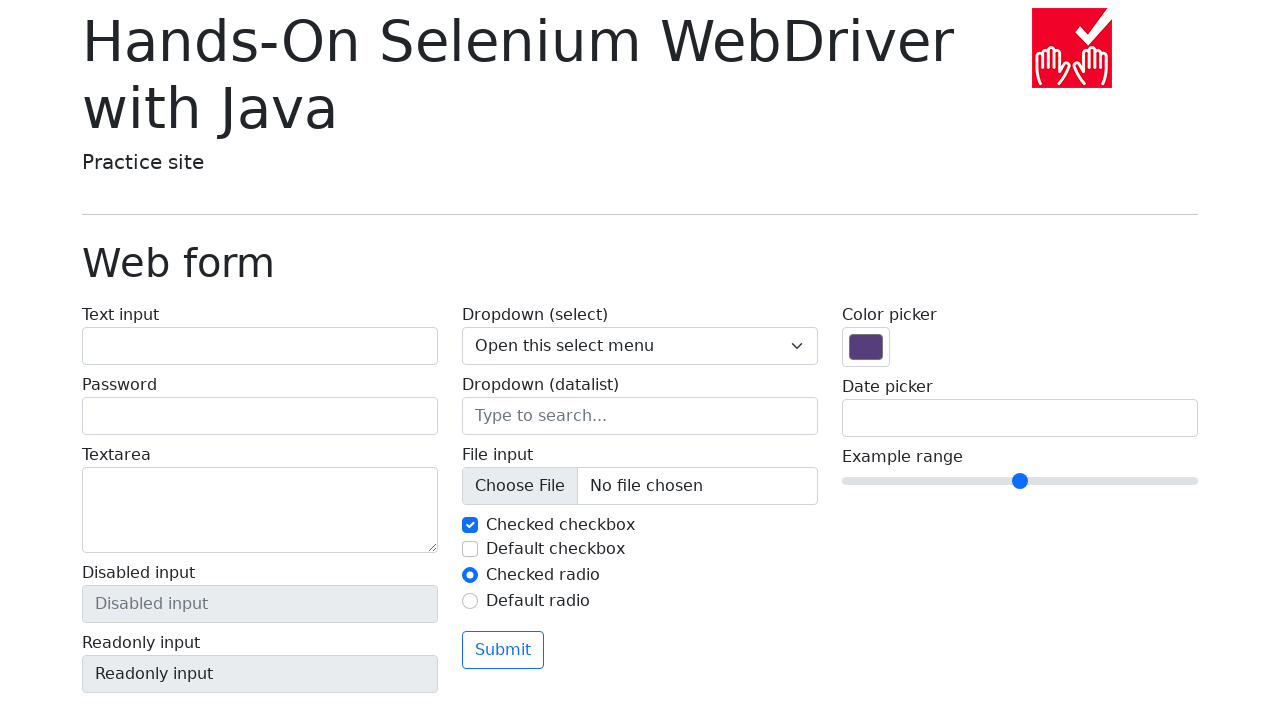

Set color picker value to red (#ff0000) using JavaScript
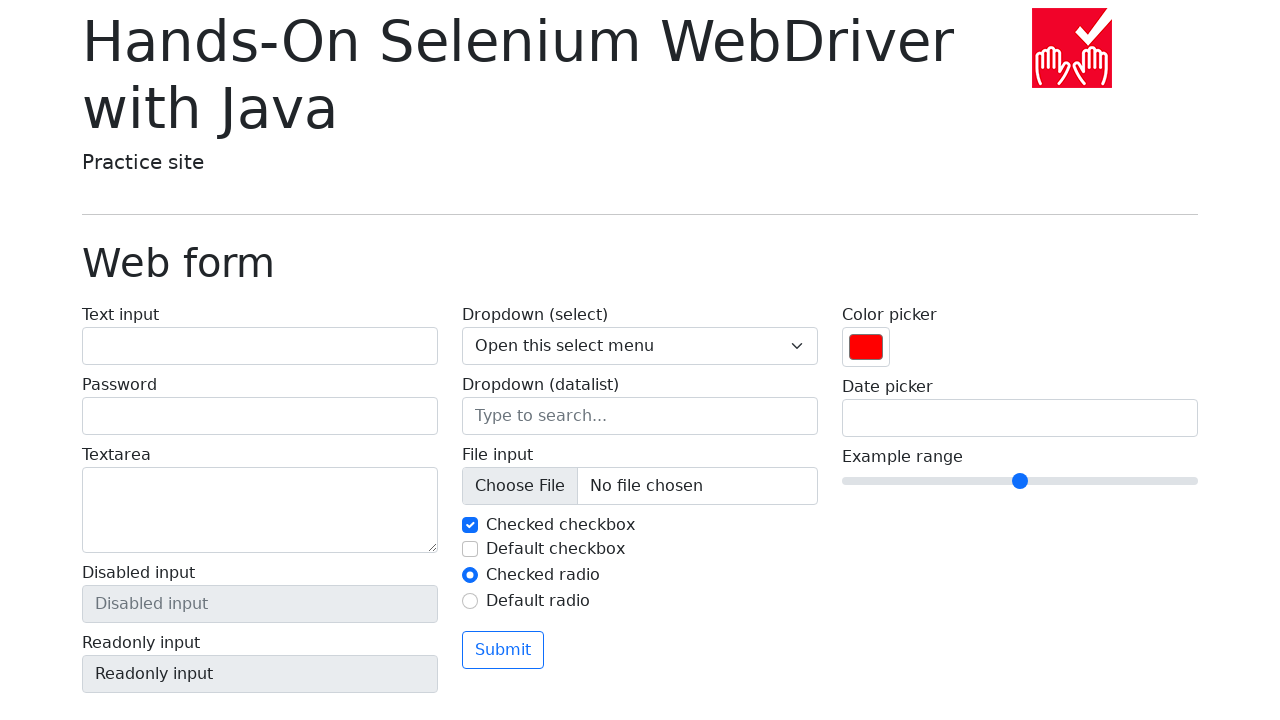

Retrieved final color value: #ff0000
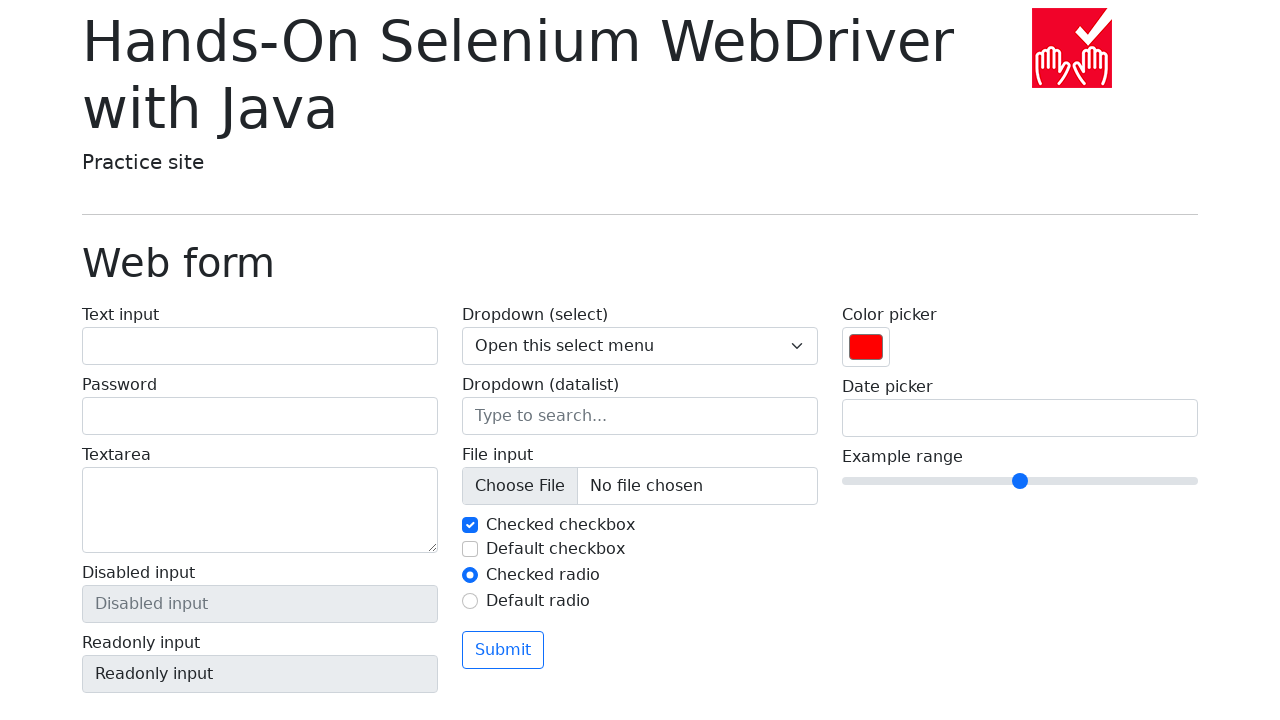

Verified final color differs from initial color
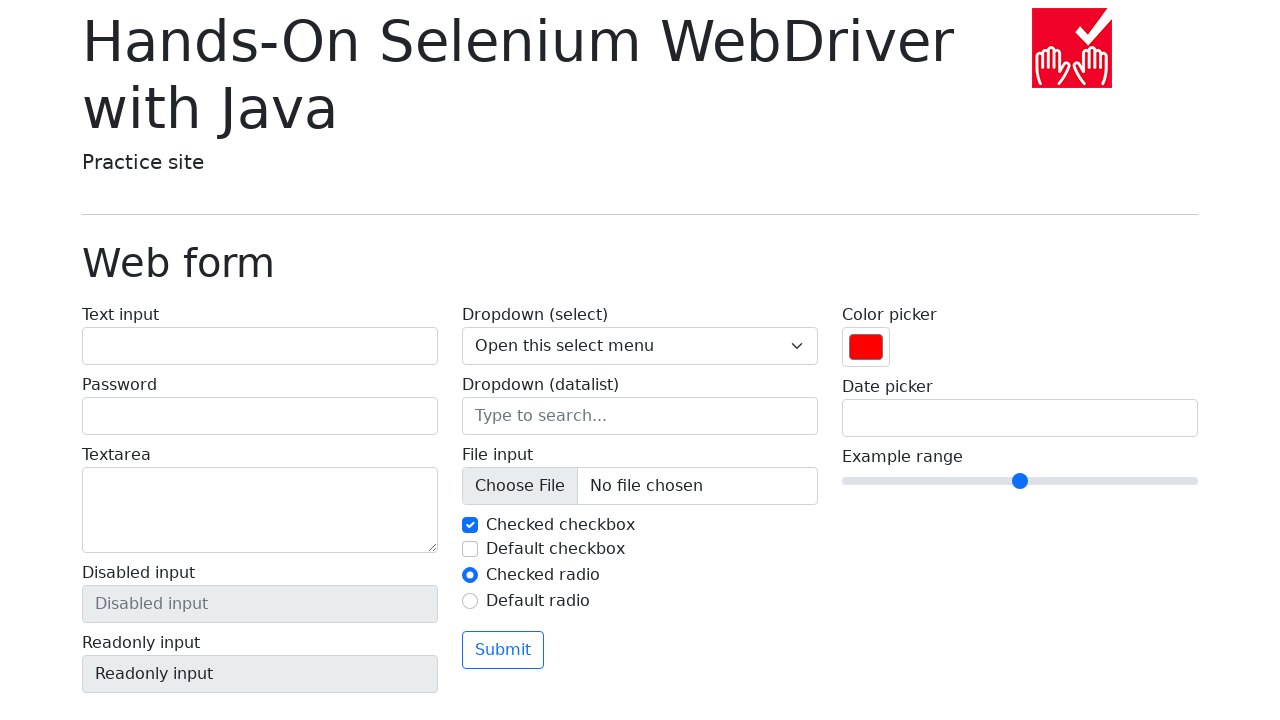

Verified color value matches expected red hex value (#ff0000)
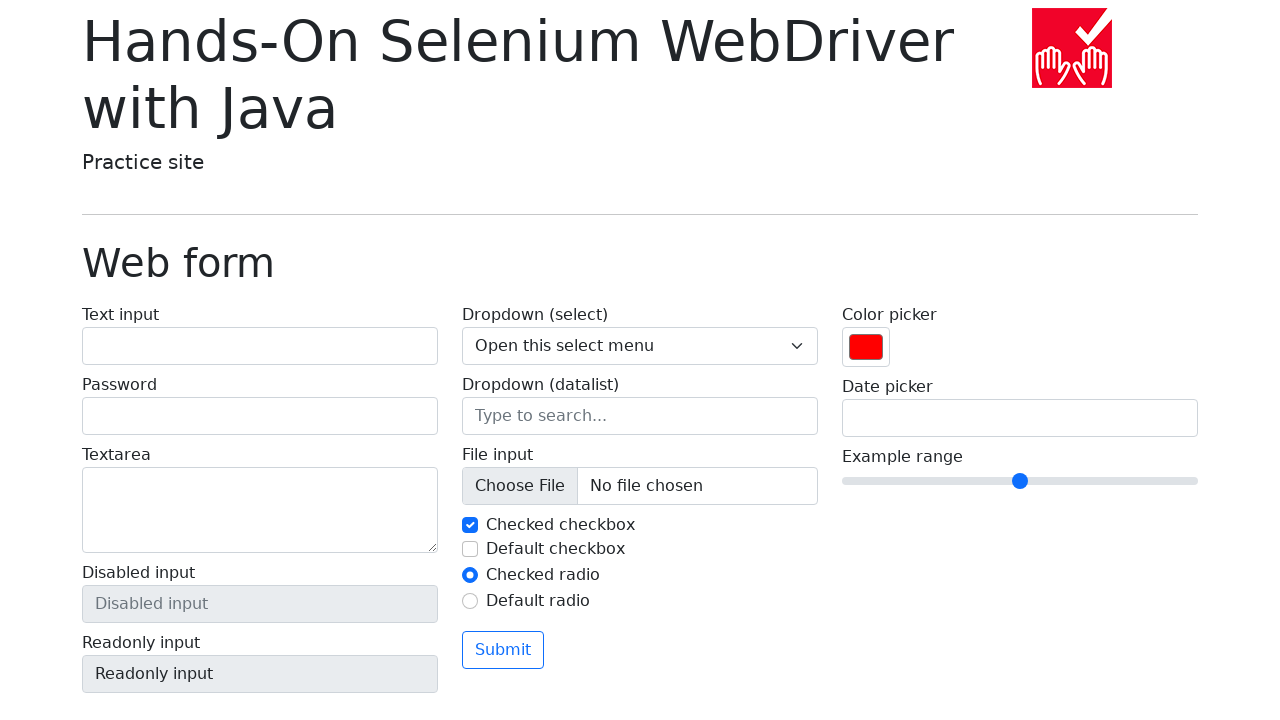

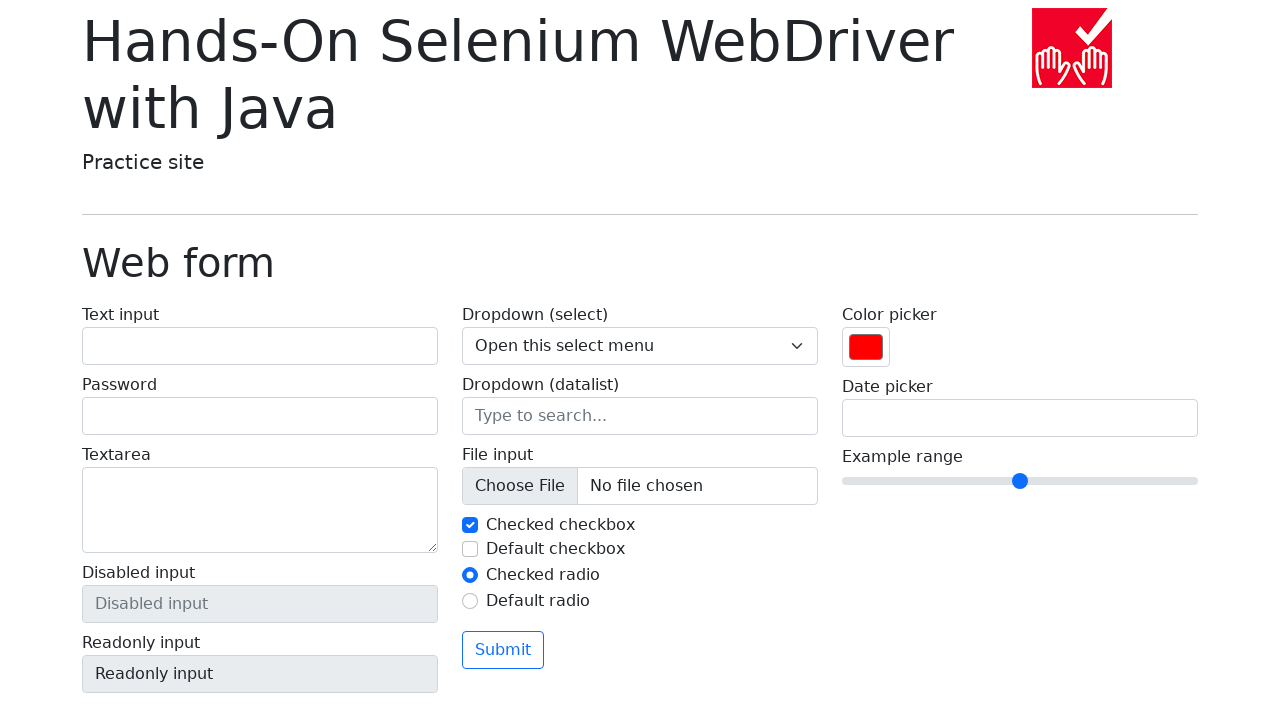